Tests that clicking reveal button and immediately trying to interact with a revealed element fails without waits

Starting URL: https://www.selenium.dev/selenium/web/dynamic.html

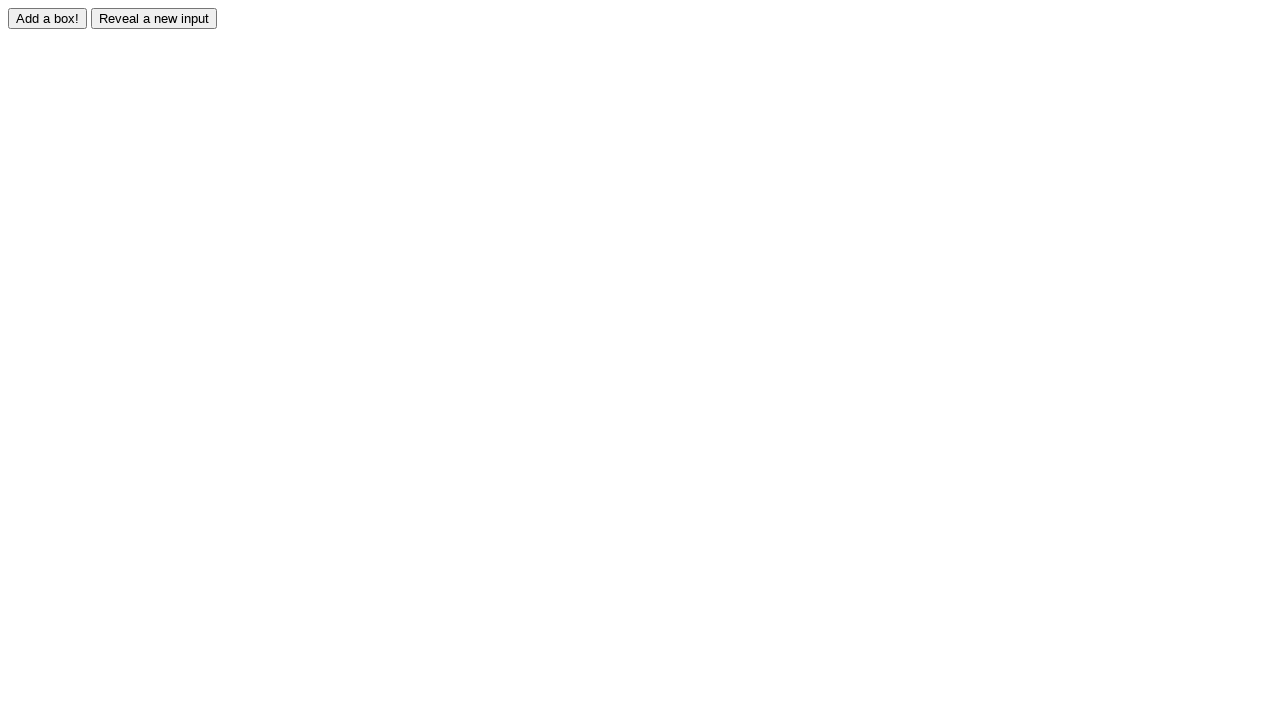

Navigated to dynamic.html test page
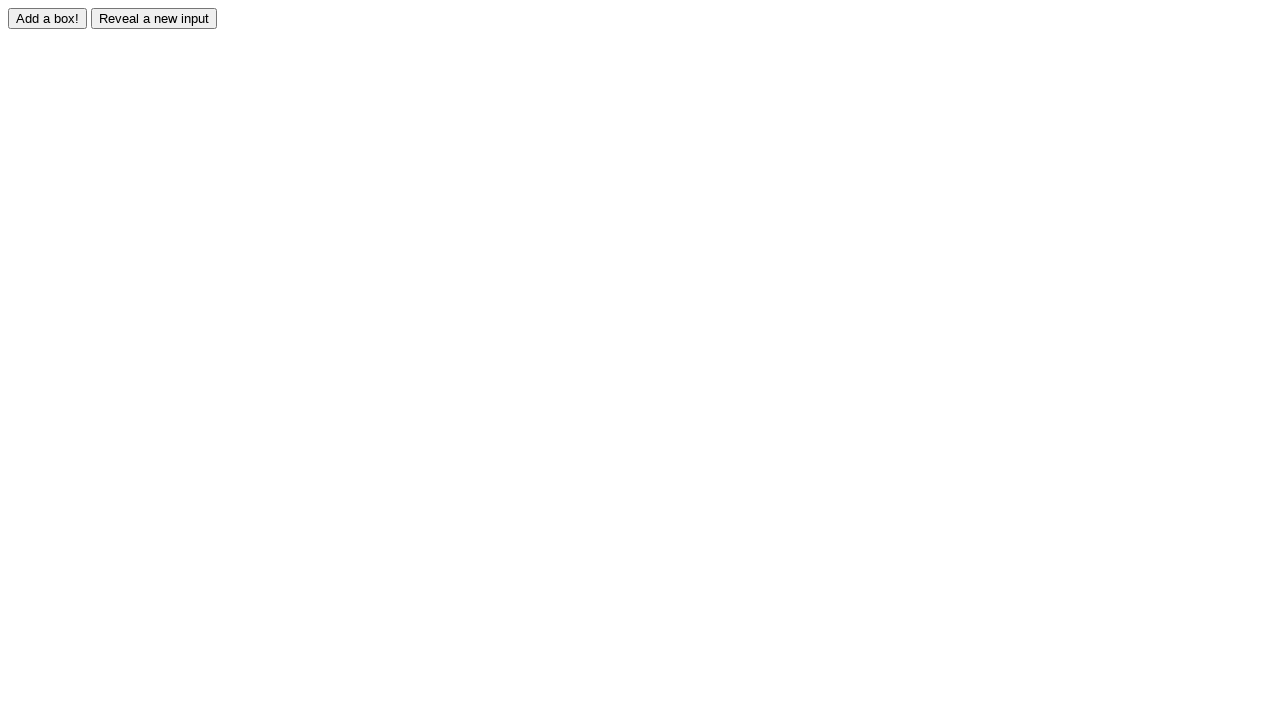

Clicked reveal button to show hidden element at (154, 18) on #reveal
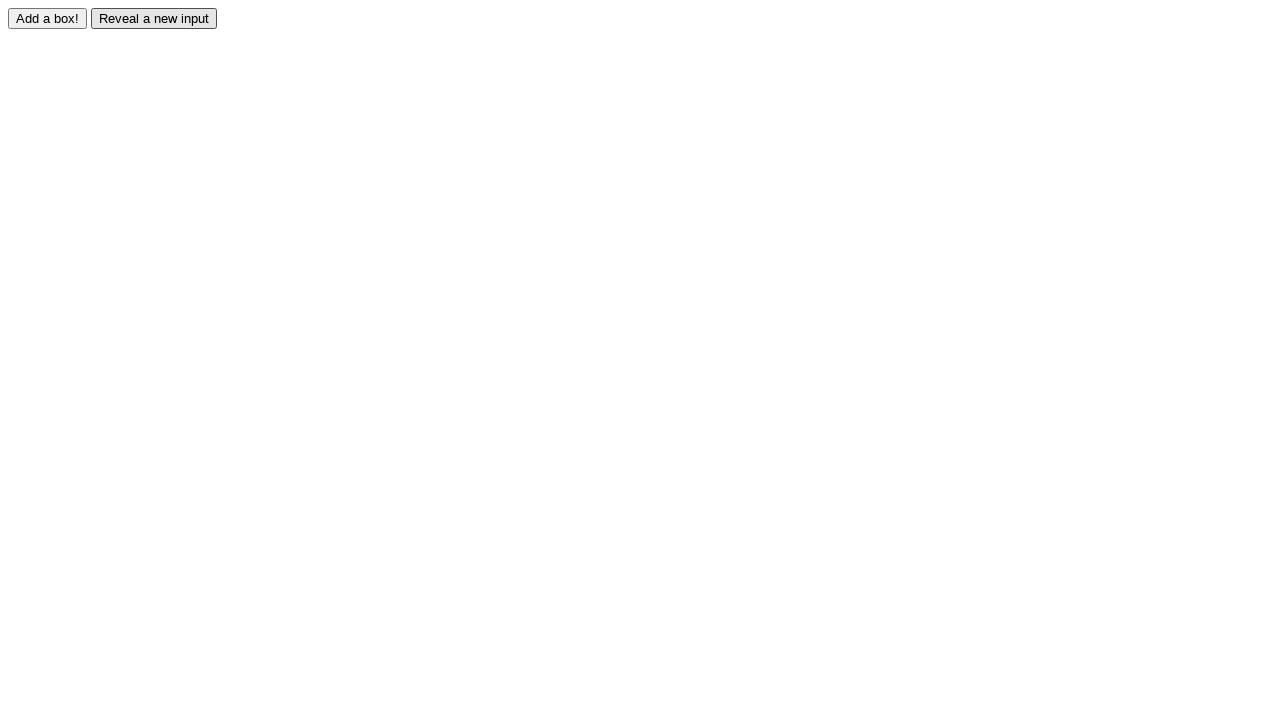

Attempted to fill revealed input without waiting - failed as expected on #revealed
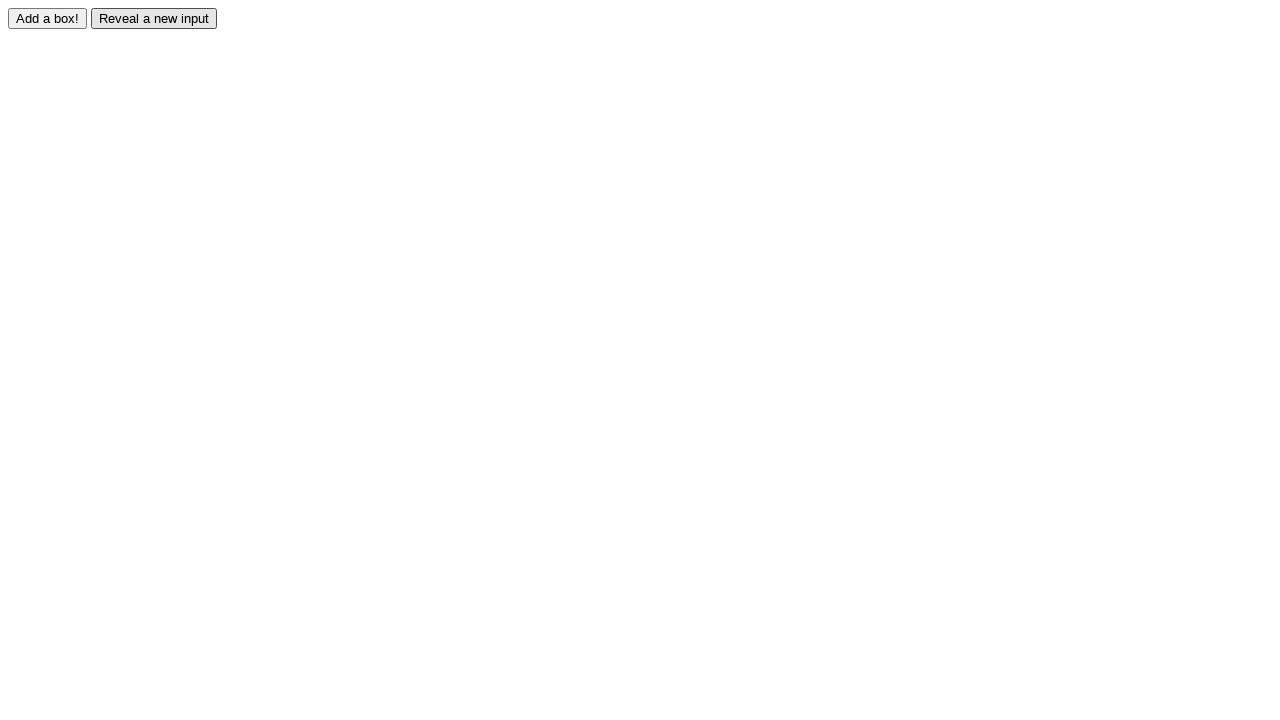

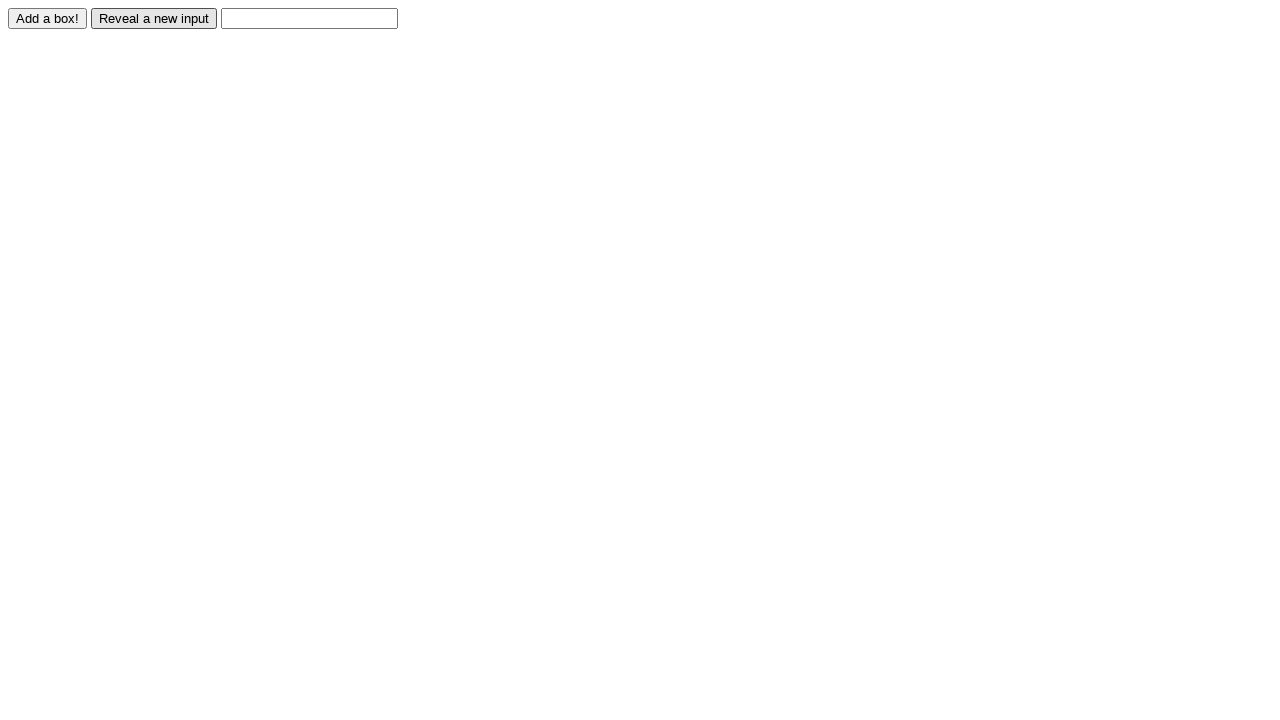